Tests popup handling by injecting a button that opens a new tab, clicking it, and verifying the popup page opens correctly

Starting URL: https://example.com

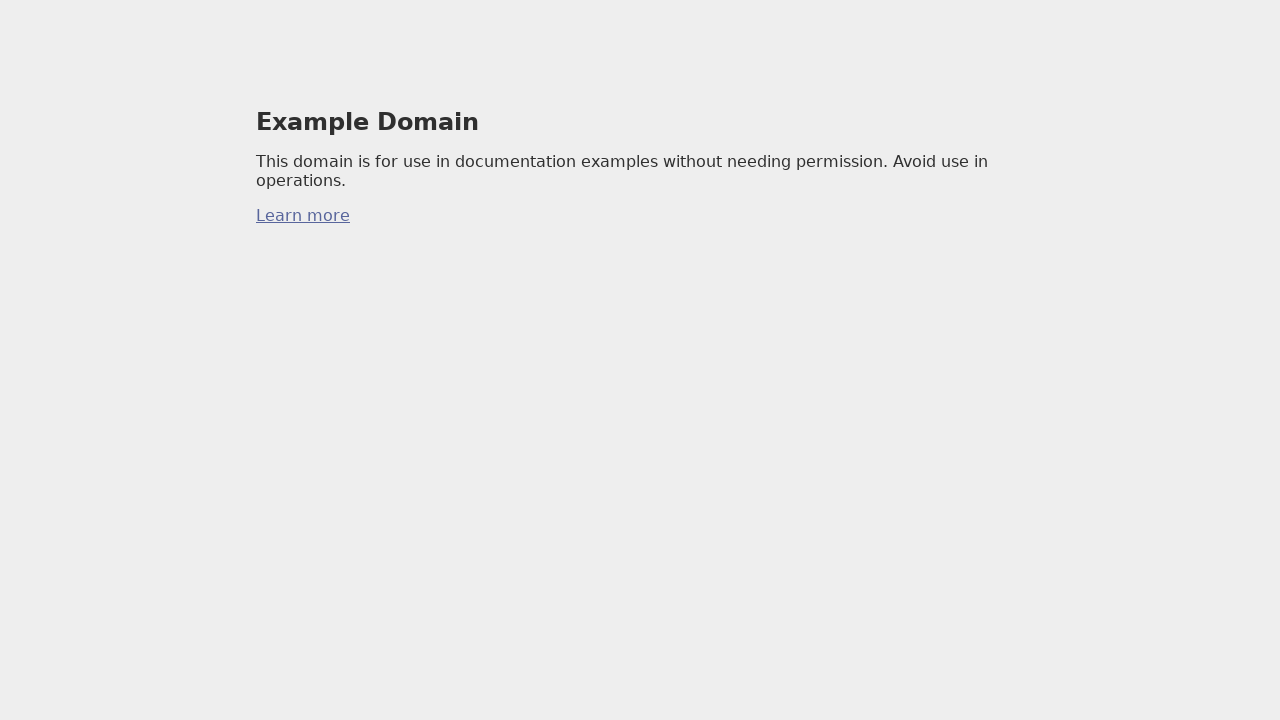

Injected button that opens popup window to Wikipedia
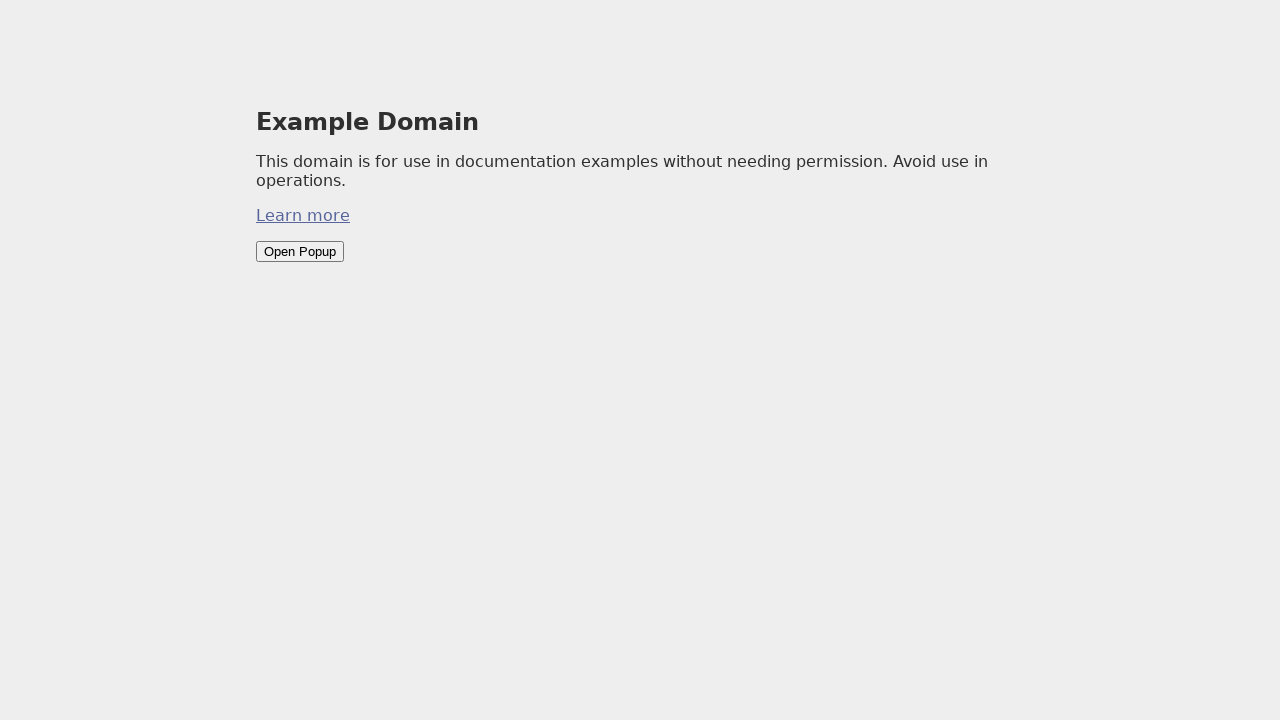

Clicked open popup button and caught new page at (300, 252) on button#open-new-tab
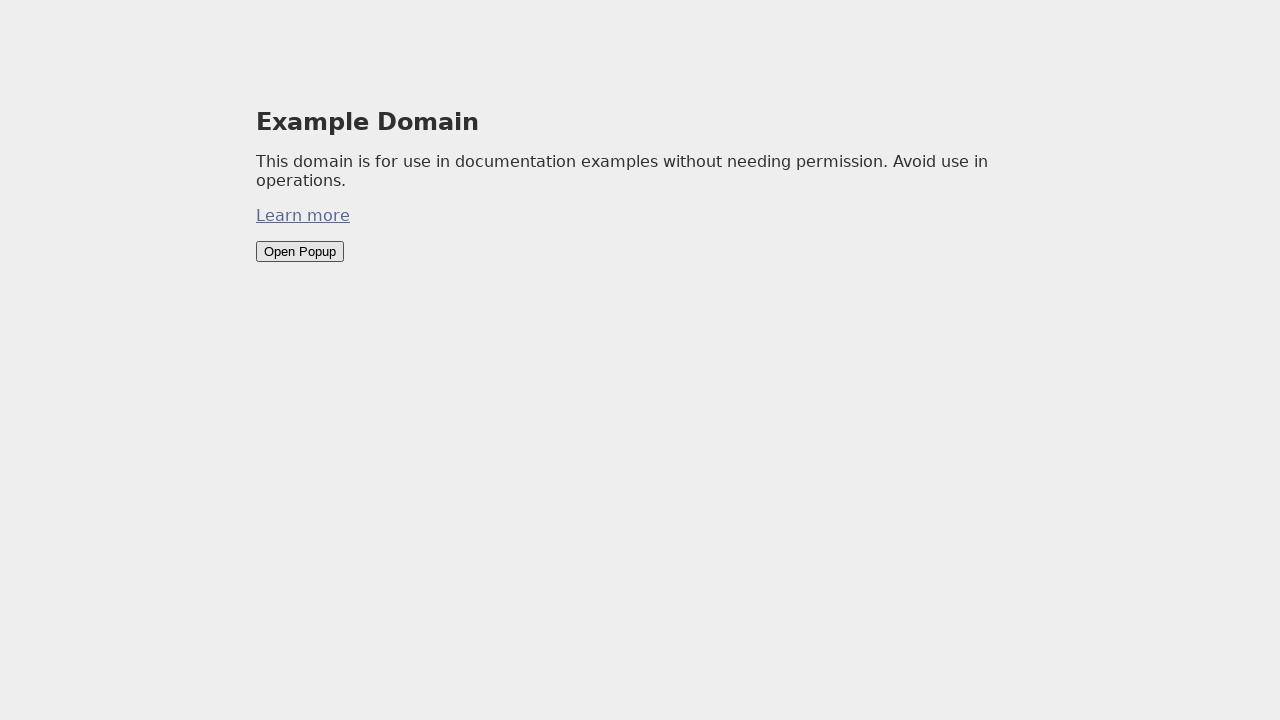

Retrieved new popup page object
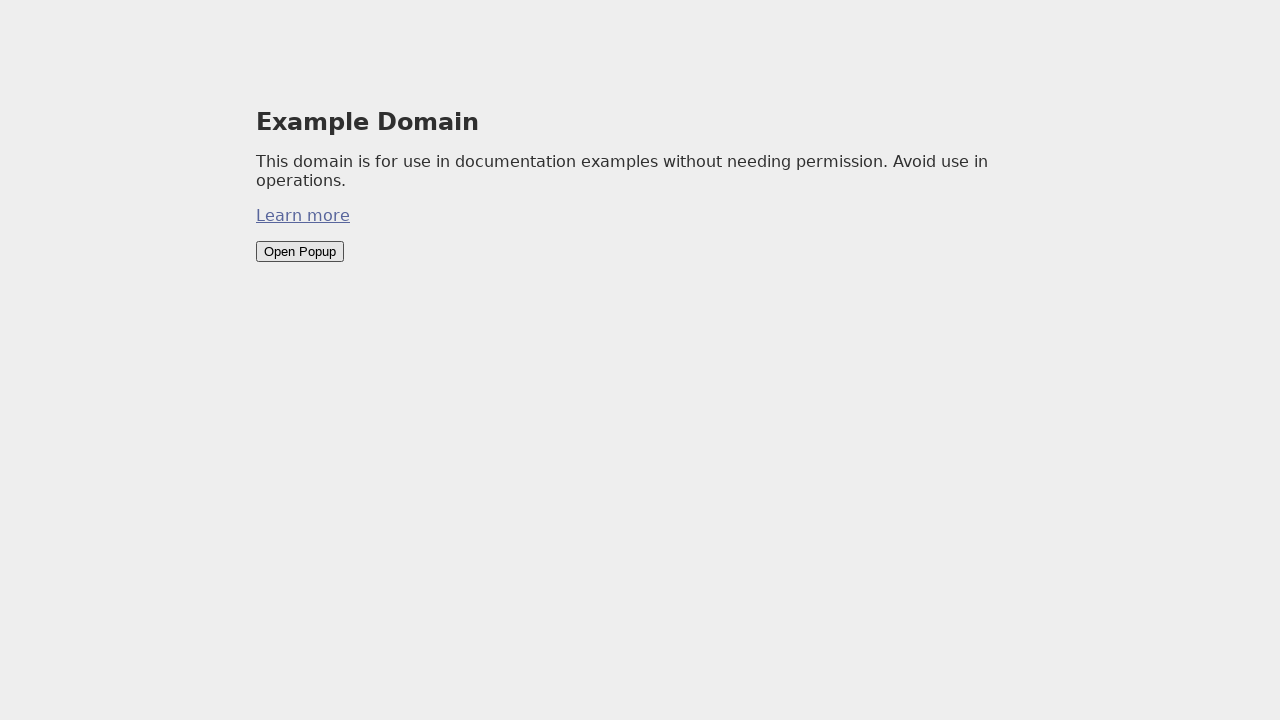

Printed new page title: 
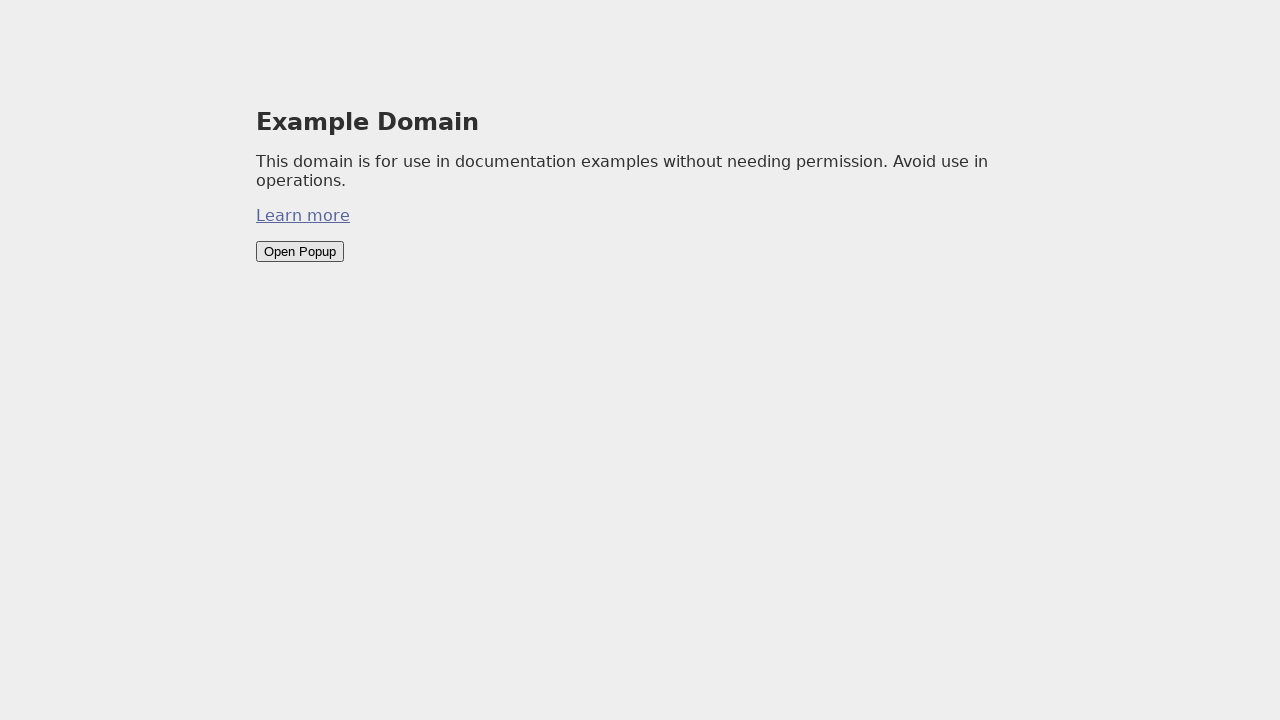

Closed popup page
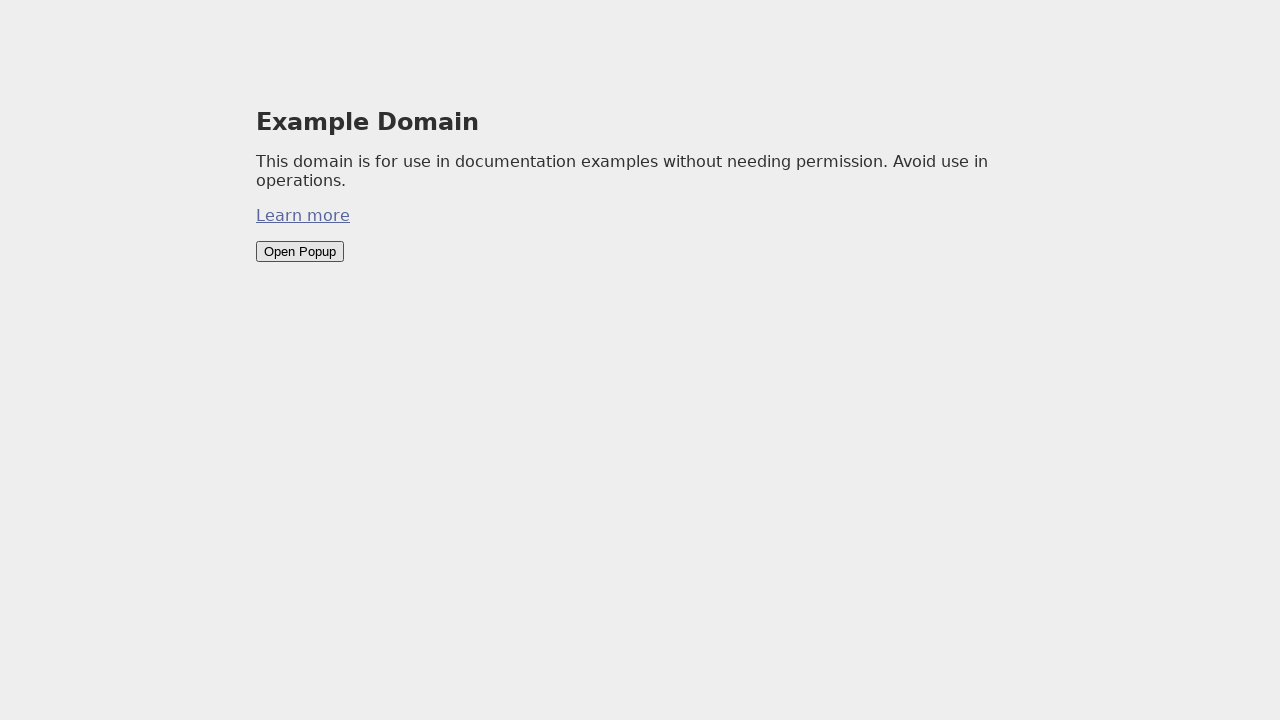

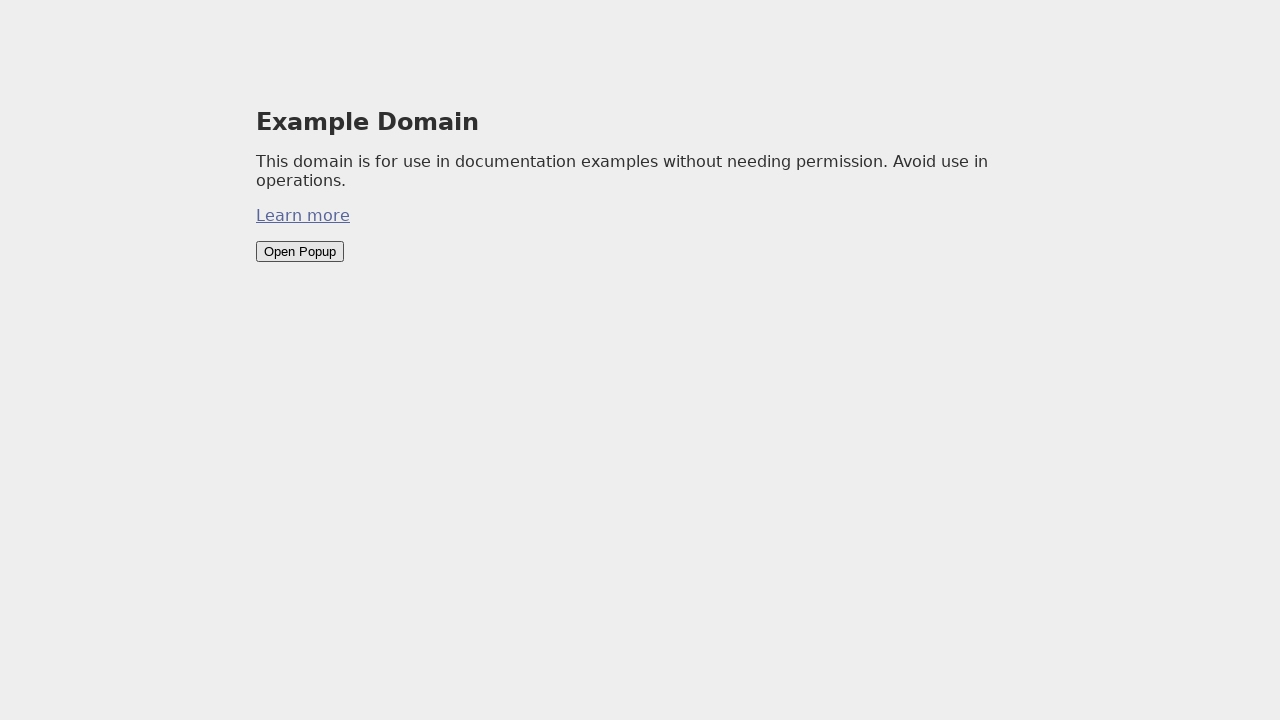